Tests various UI elements on the Heroku app including broken images detection, checkboxes interaction, and table data verification on the Challenging DOM page

Starting URL: https://the-internet.herokuapp.com/

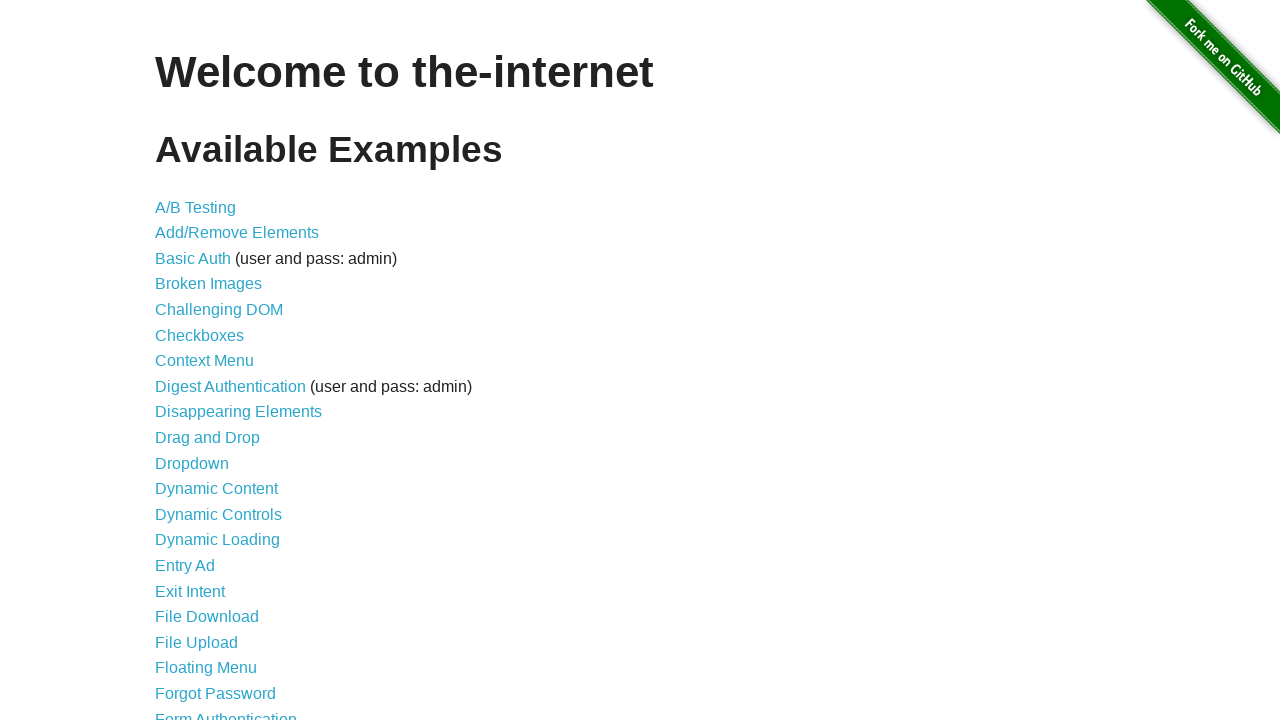

Clicked on Broken Images link at (208, 284) on xpath=//a[text()='Broken Images']
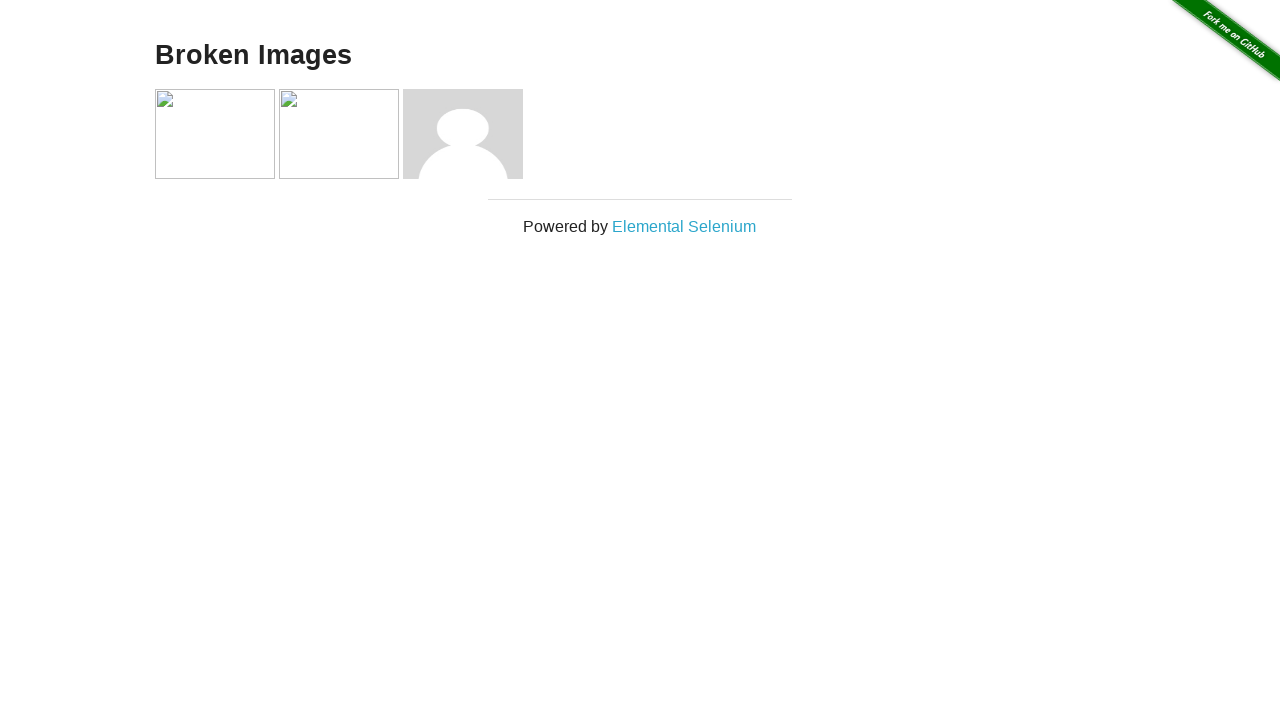

Images loaded on Broken Images page
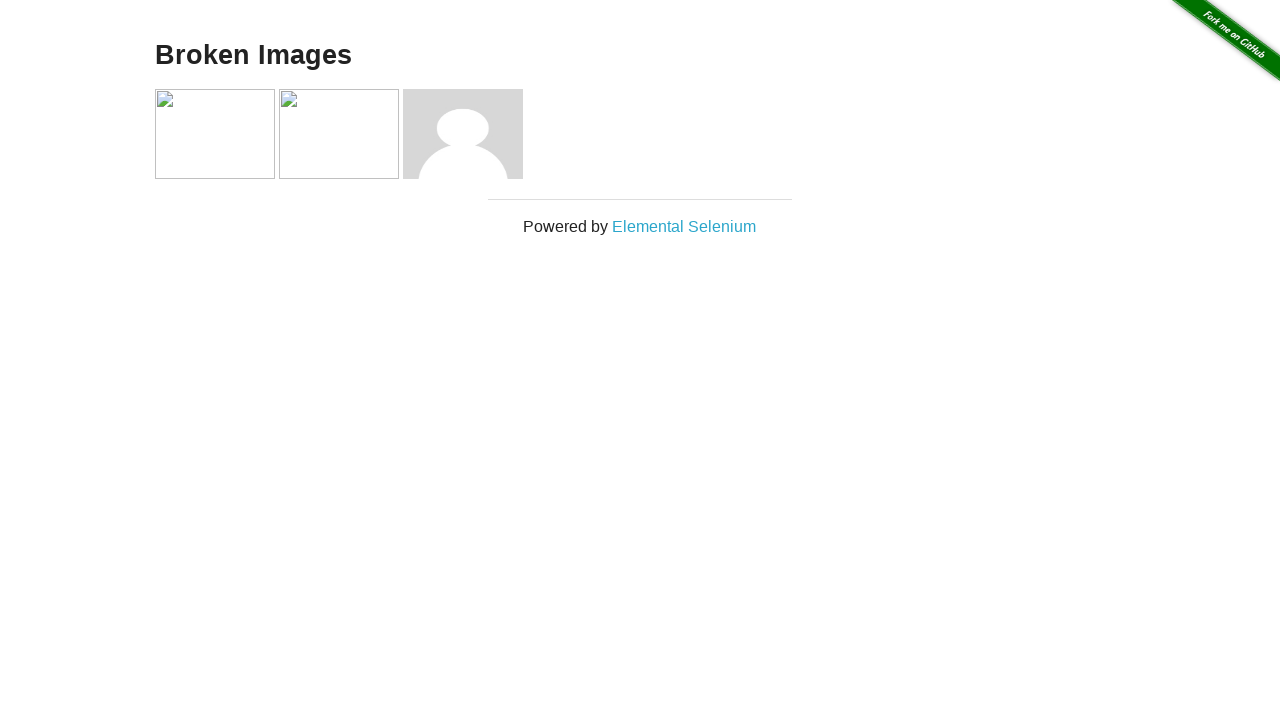

Navigated back to main page from Broken Images
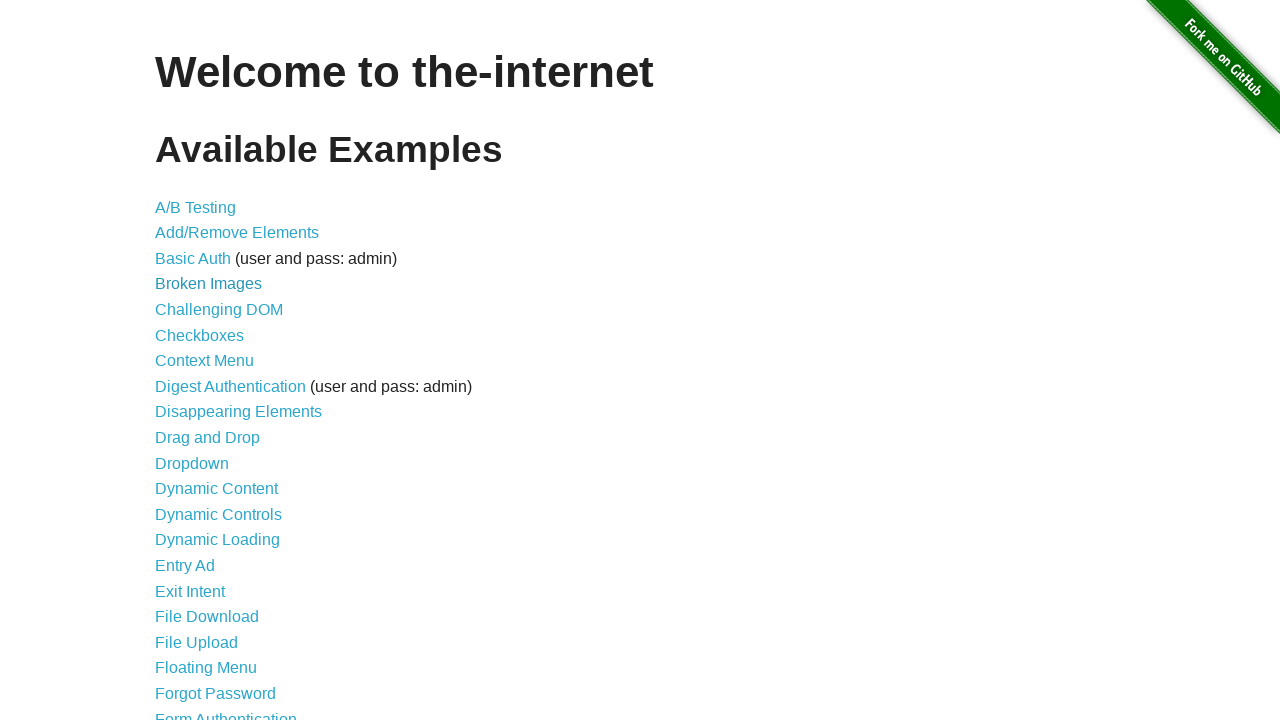

Clicked on Checkboxes link at (200, 335) on xpath=//a[text()='Checkboxes']
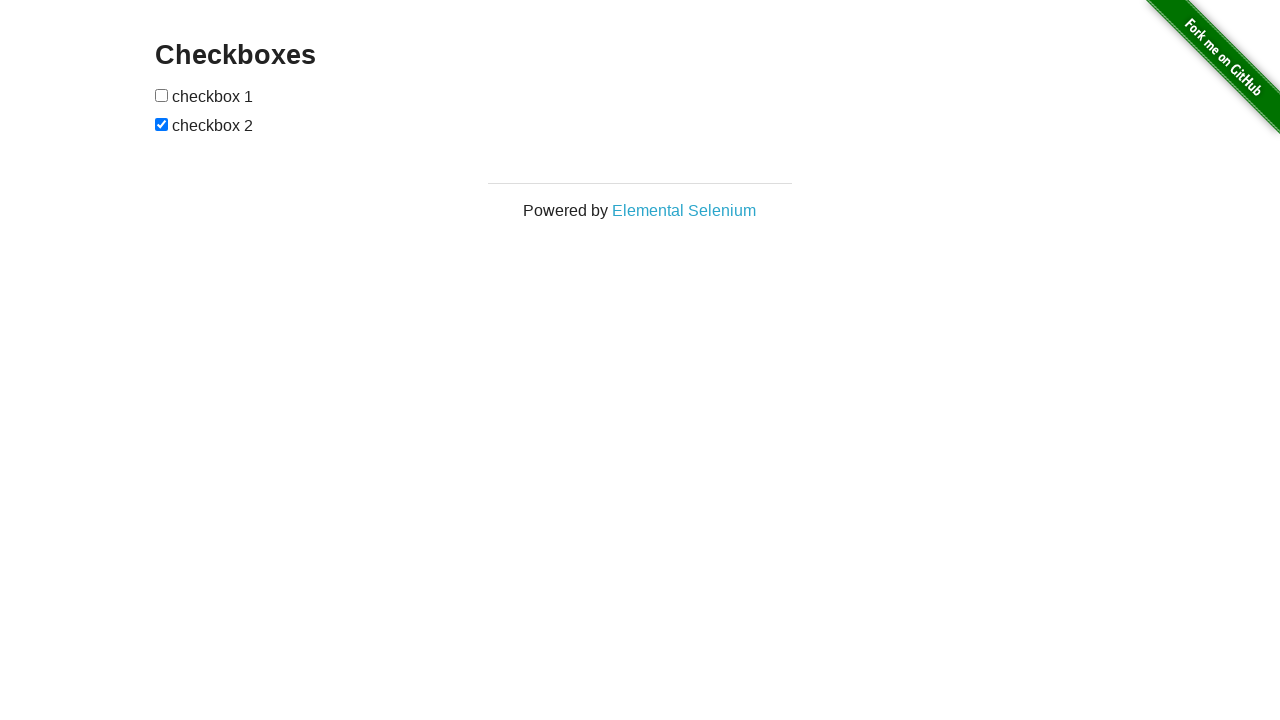

Toggled a checkbox state at (162, 95) on xpath=//input[@type='checkbox'] >> nth=0
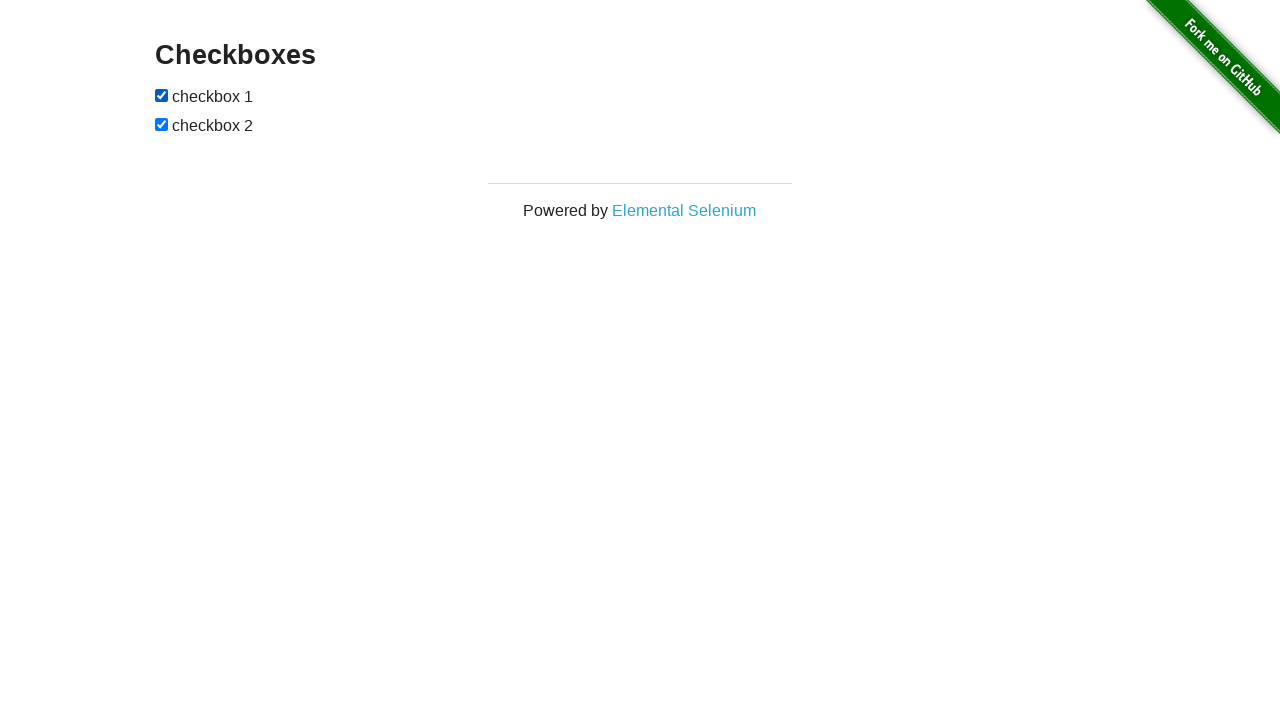

Toggled a checkbox state at (162, 124) on xpath=//input[@type='checkbox'] >> nth=1
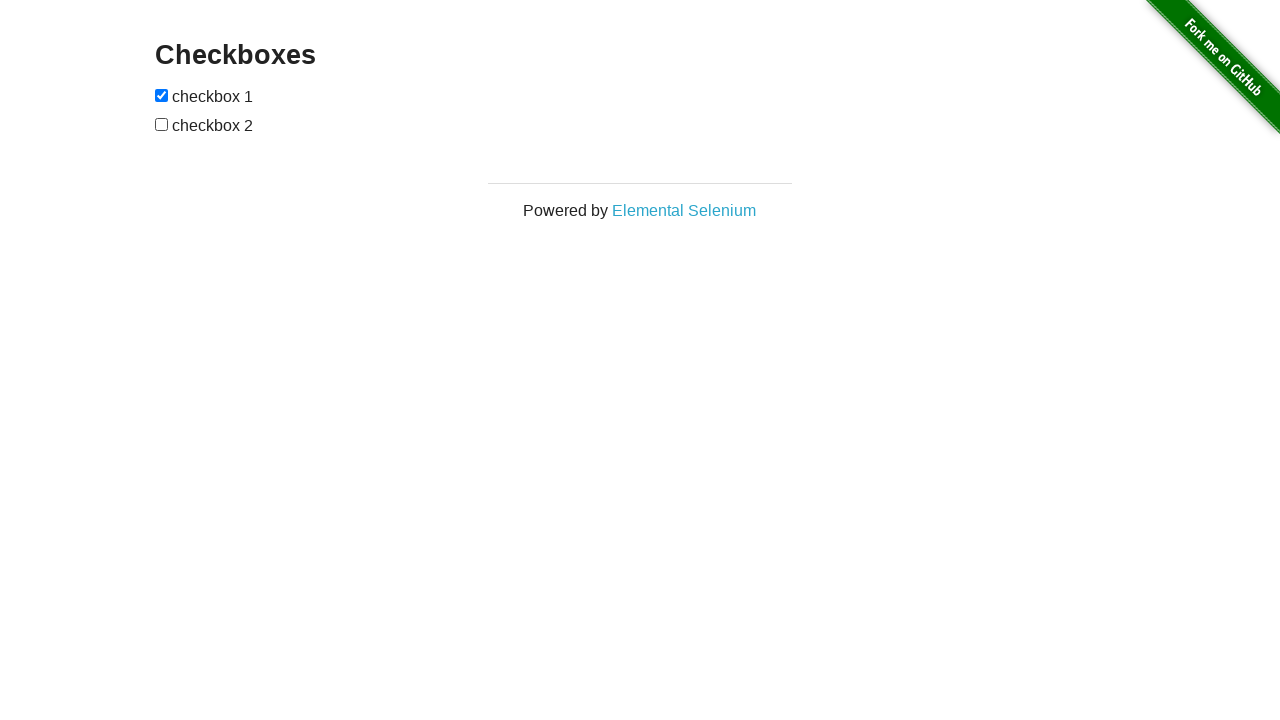

Navigated back to main page from Checkboxes
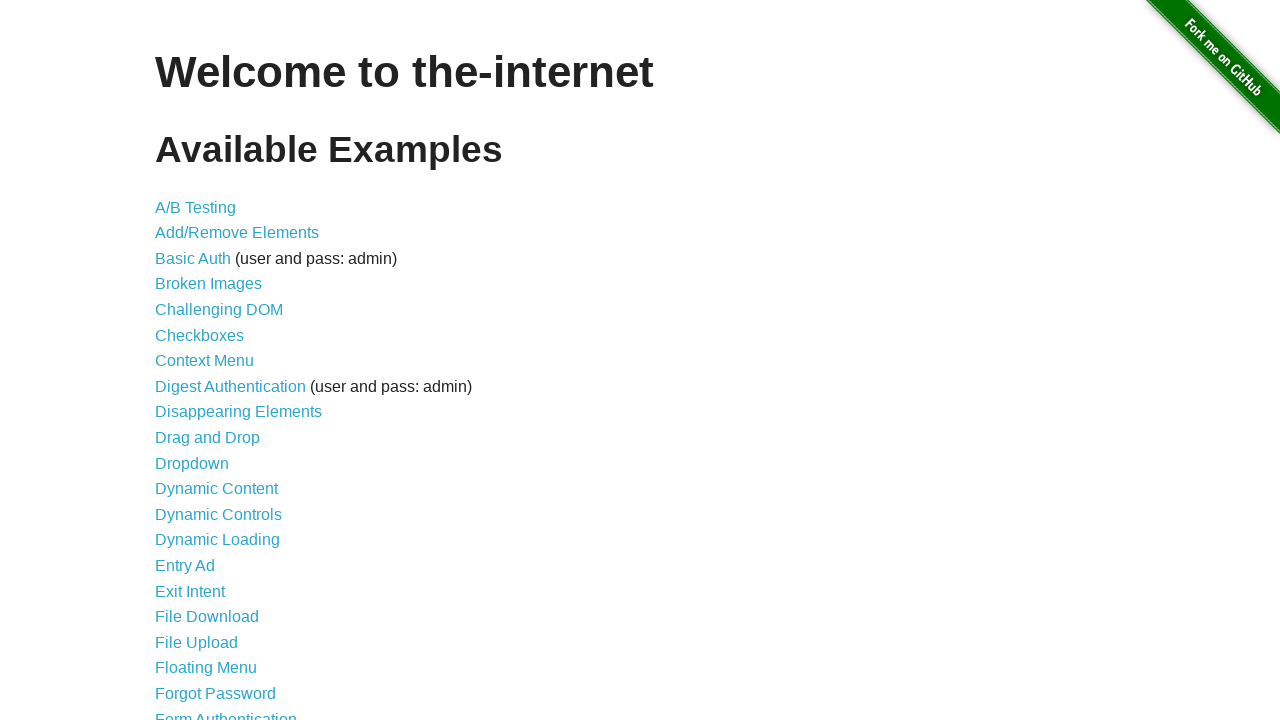

Clicked on Challenging DOM link at (219, 310) on xpath=//a[text()='Challenging DOM']
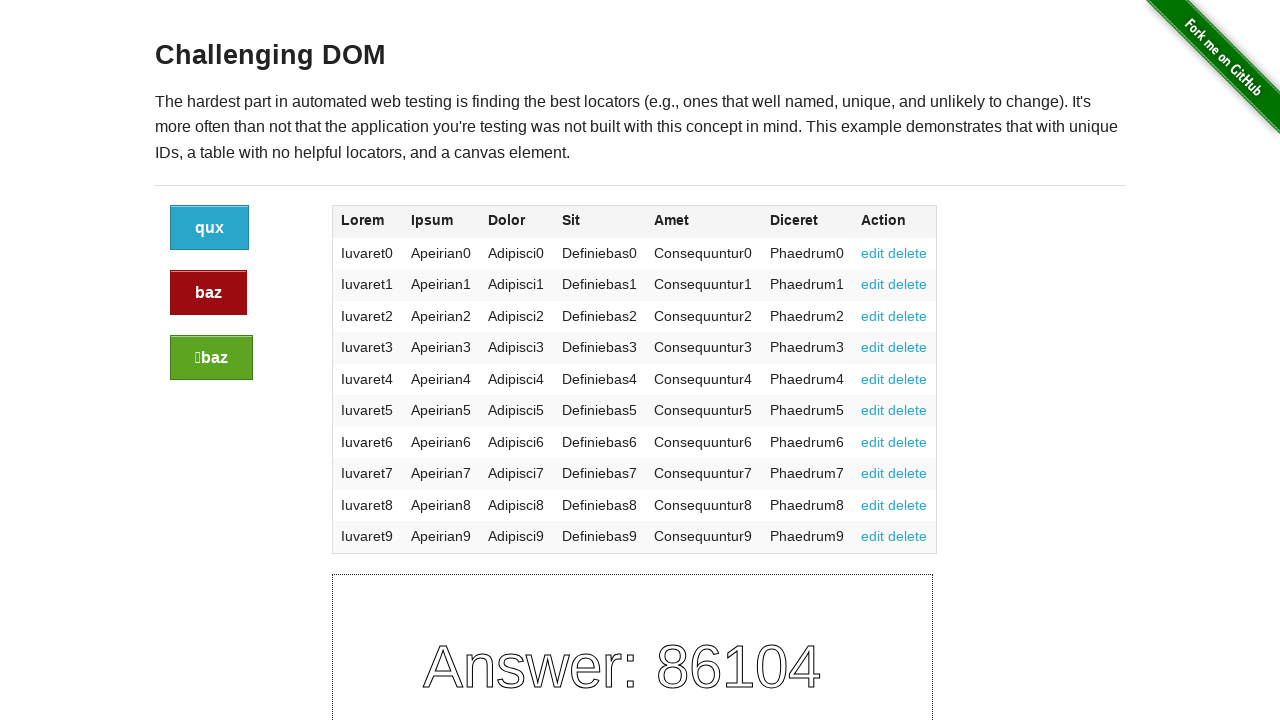

Clicked the button on Challenging DOM page at (210, 228) on xpath=//a[@class='button']
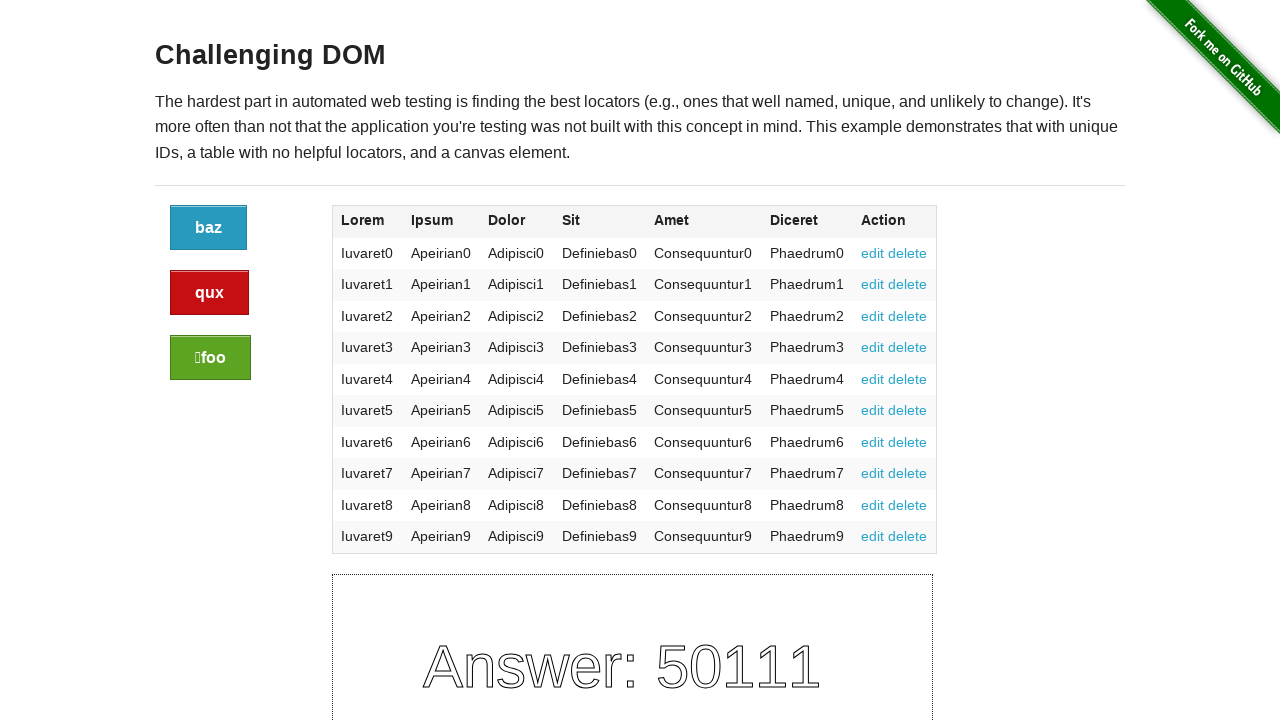

Scrolled down 200 pixels to view canvas element
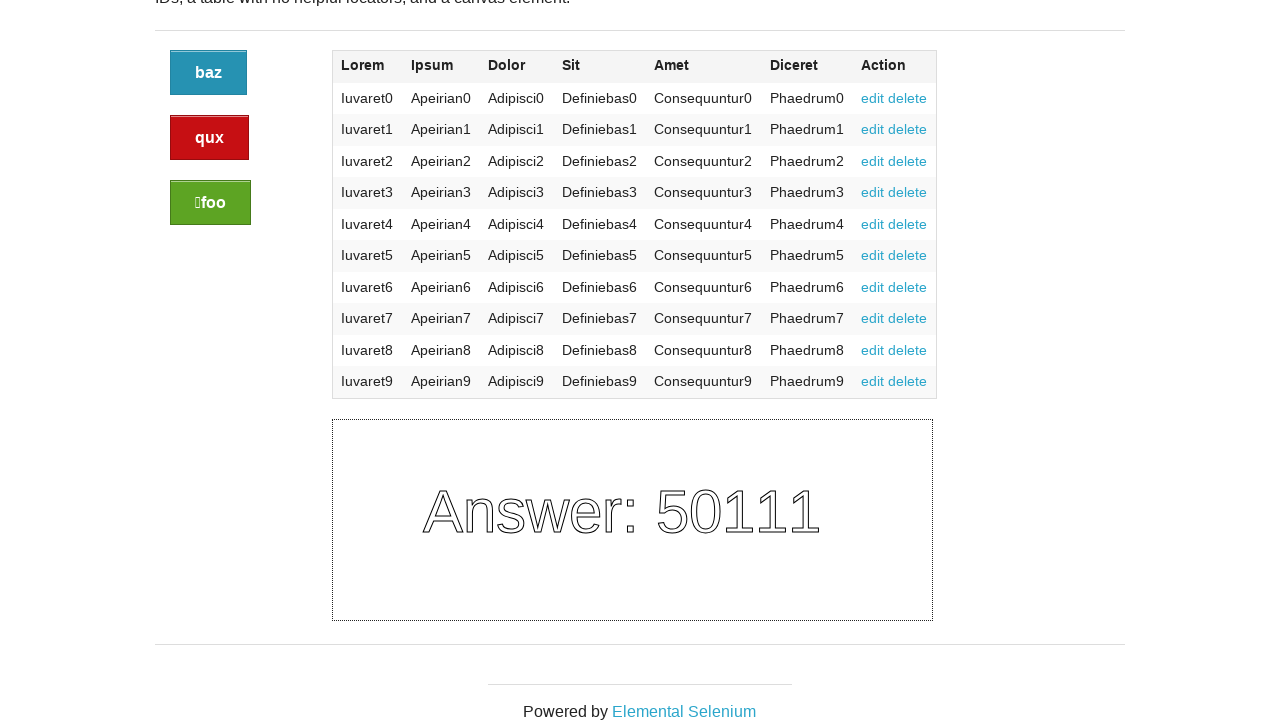

Canvas element became visible on page
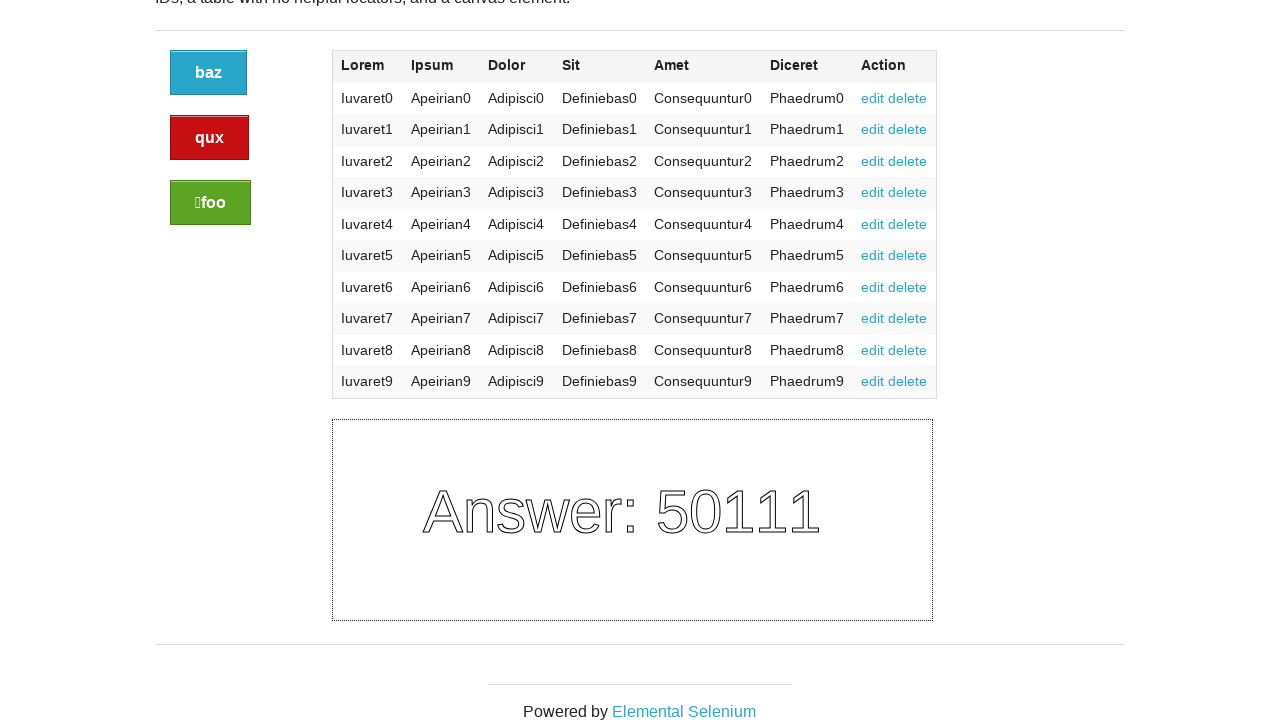

Navigated back to main page from Challenging DOM
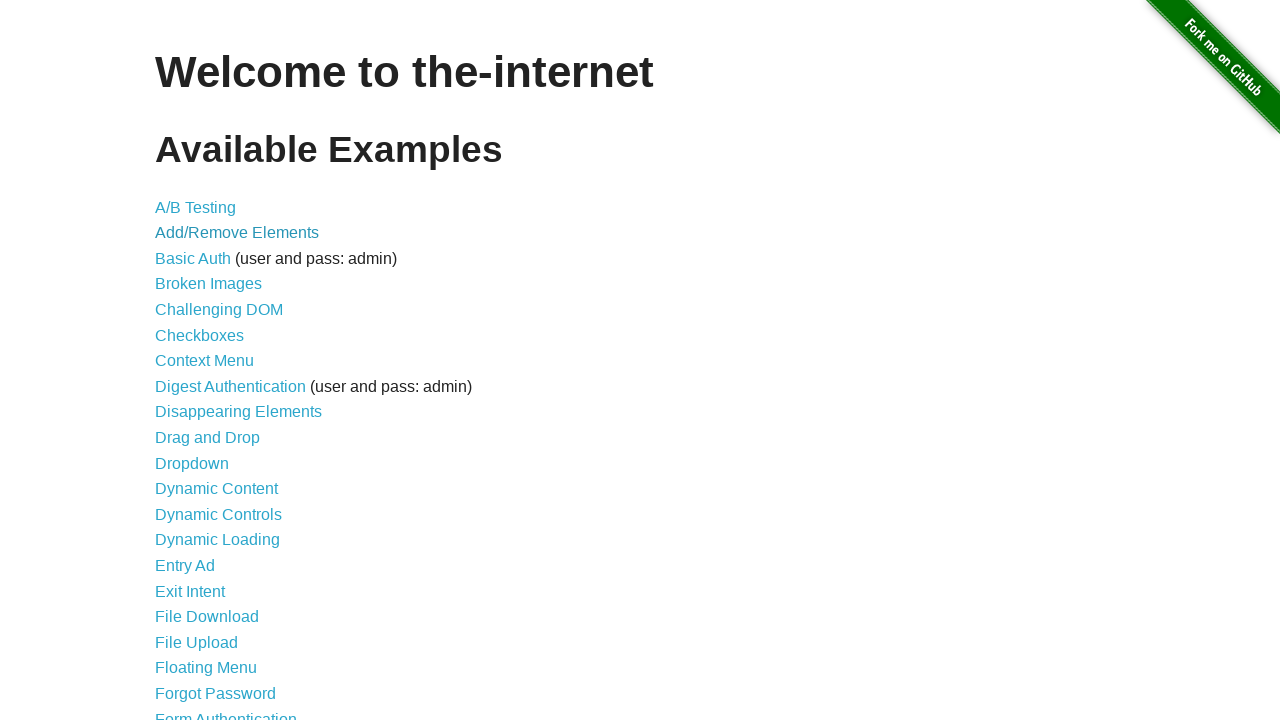

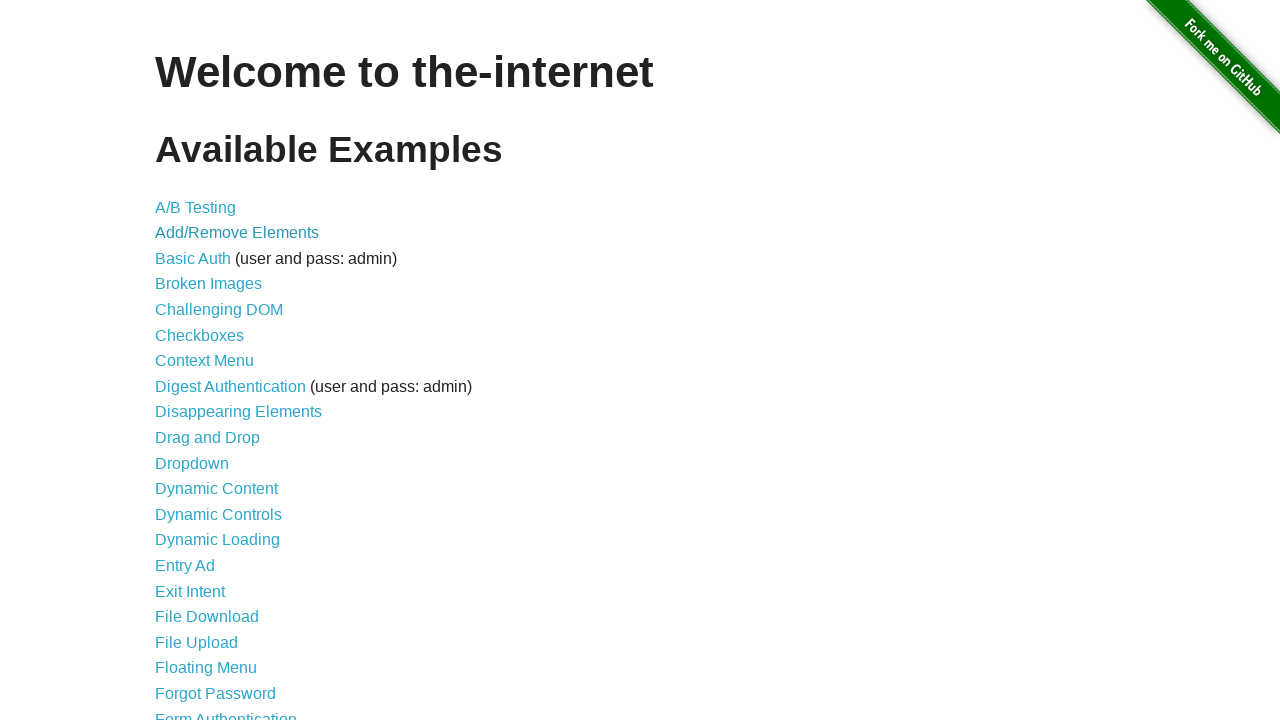